Navigates to the world clock page and verifies that the dynamic web table with time data is loaded and visible

Starting URL: http://www.timeanddate.com/worldclock/

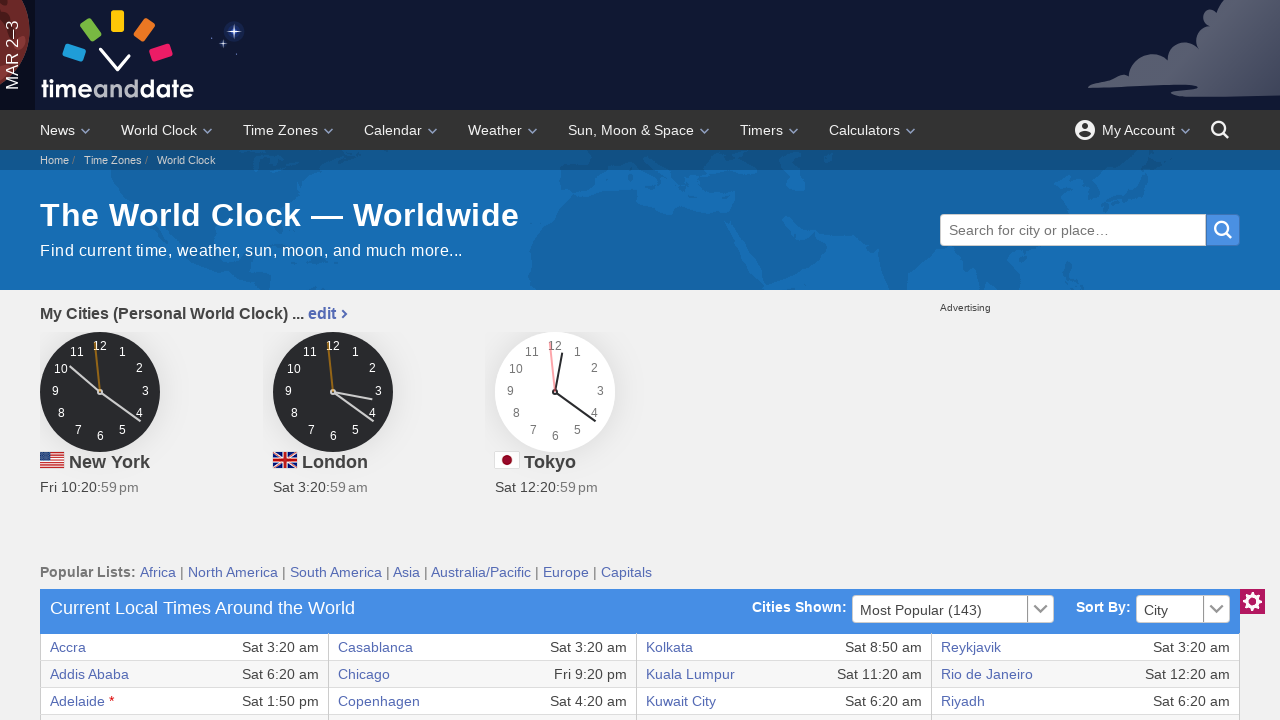

Navigated to world clock page at http://www.timeanddate.com/worldclock/
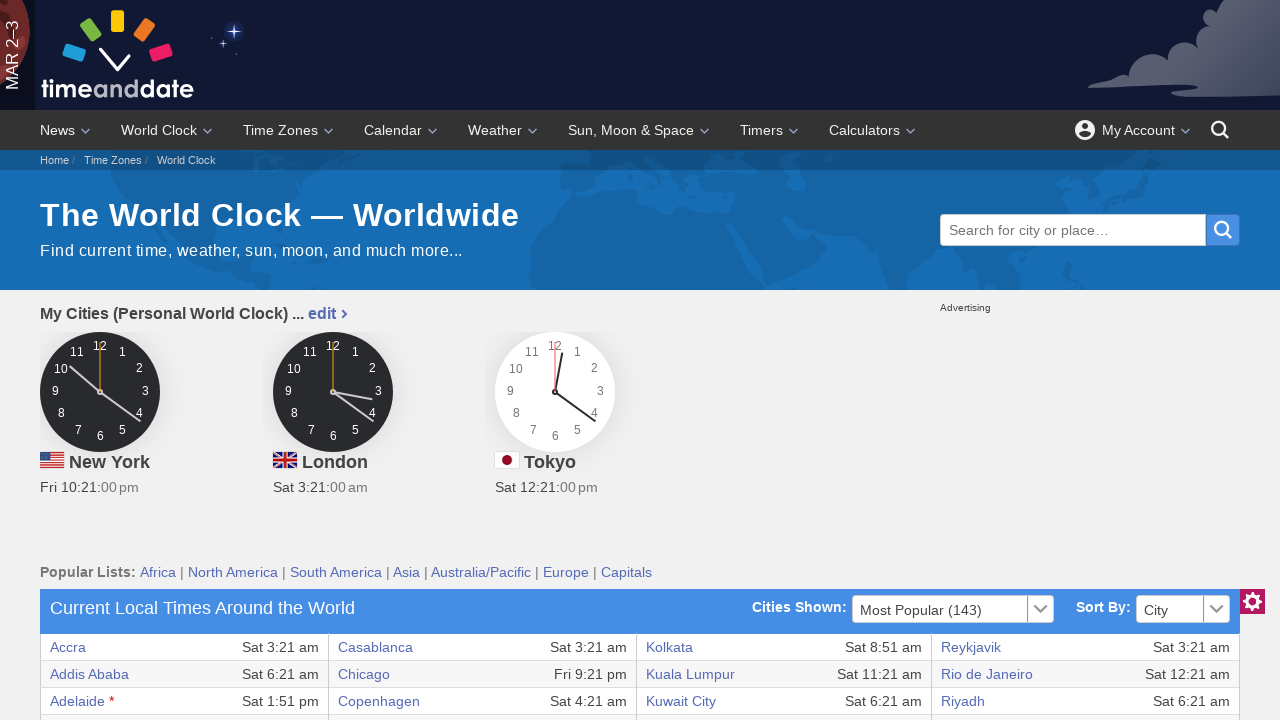

World clock table with rows became visible
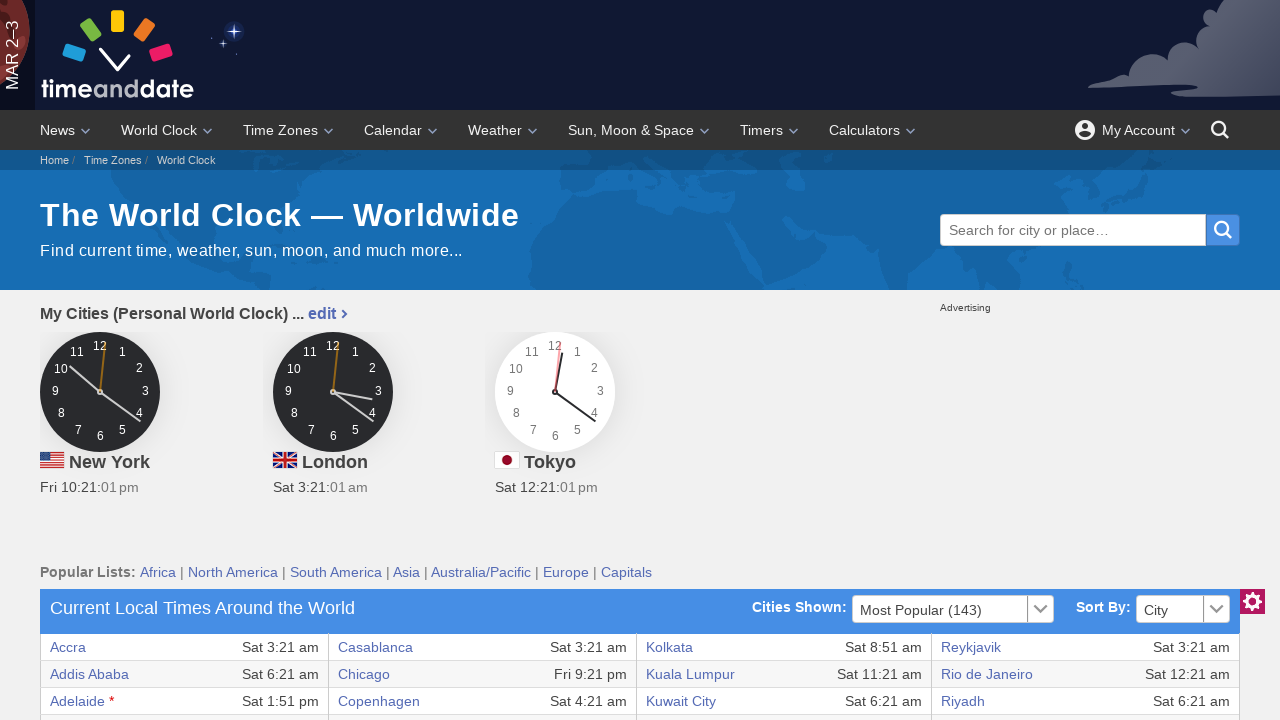

Table rows with time data are loaded and present in the DOM
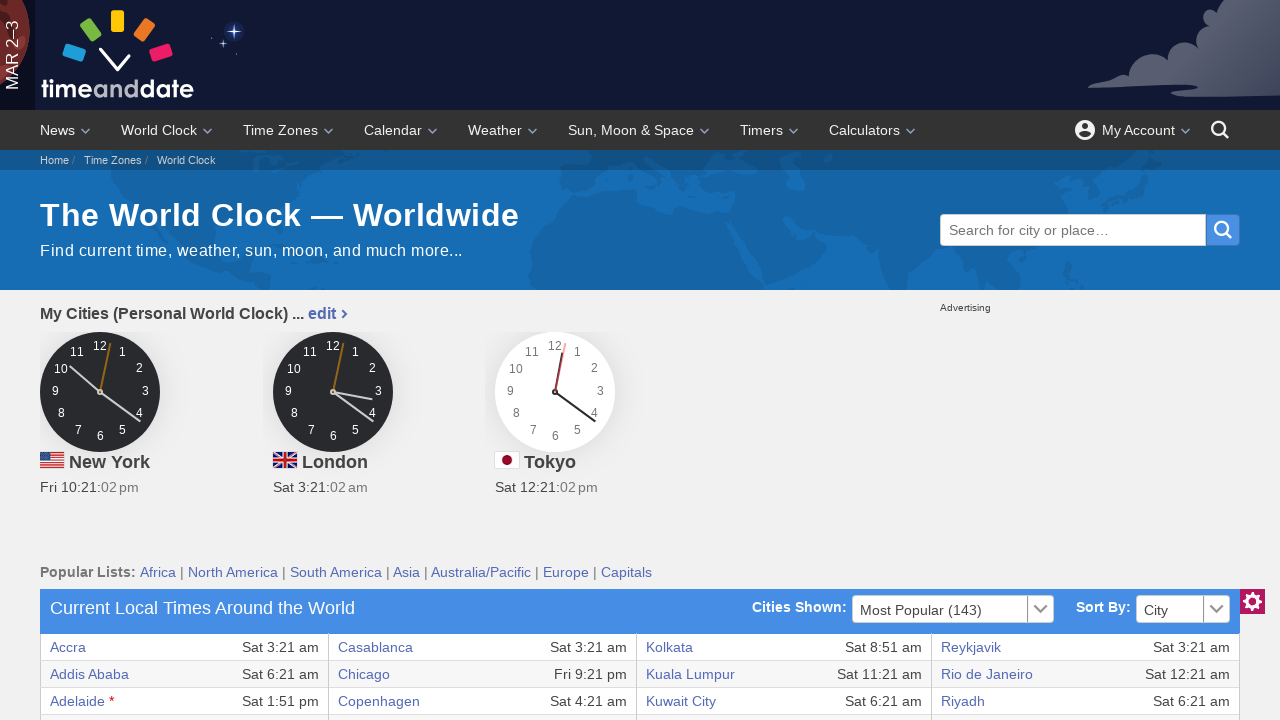

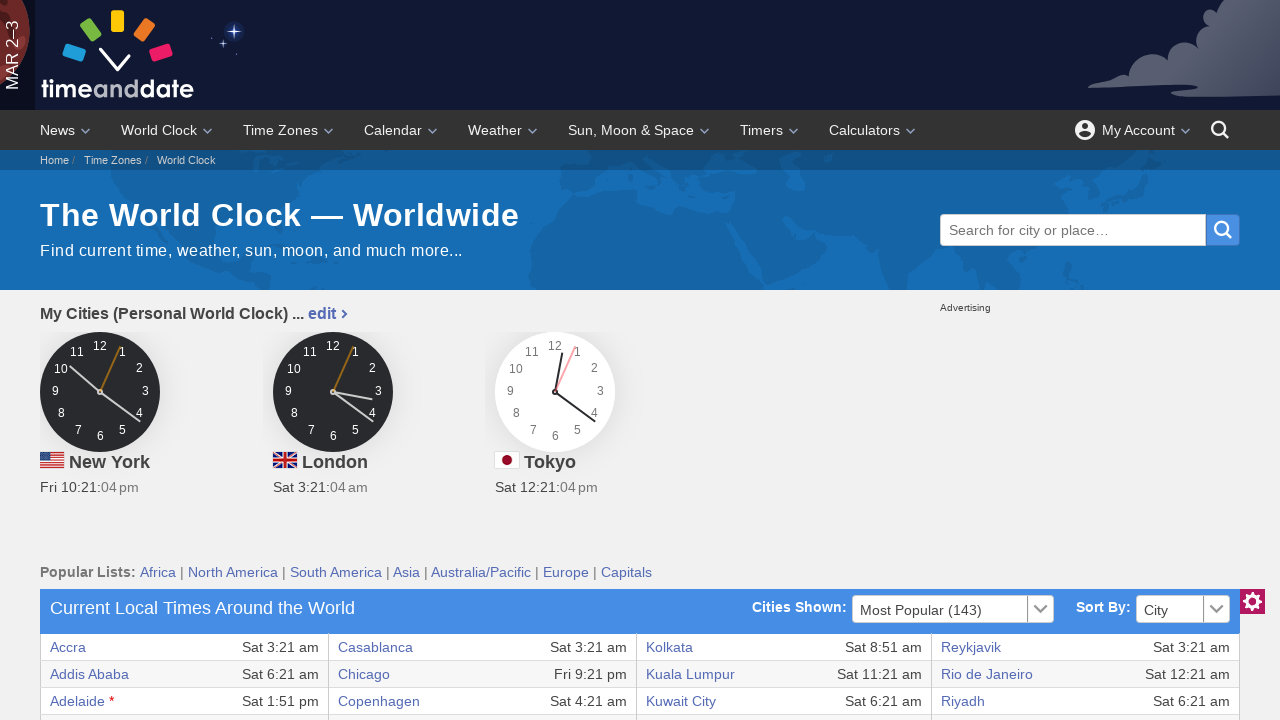